Tests a registration form by navigating to the register page, filling in user details including username, email, gender, hobbies, interests, country, and date of birth.

Starting URL: https://material.playwrightvn.com/

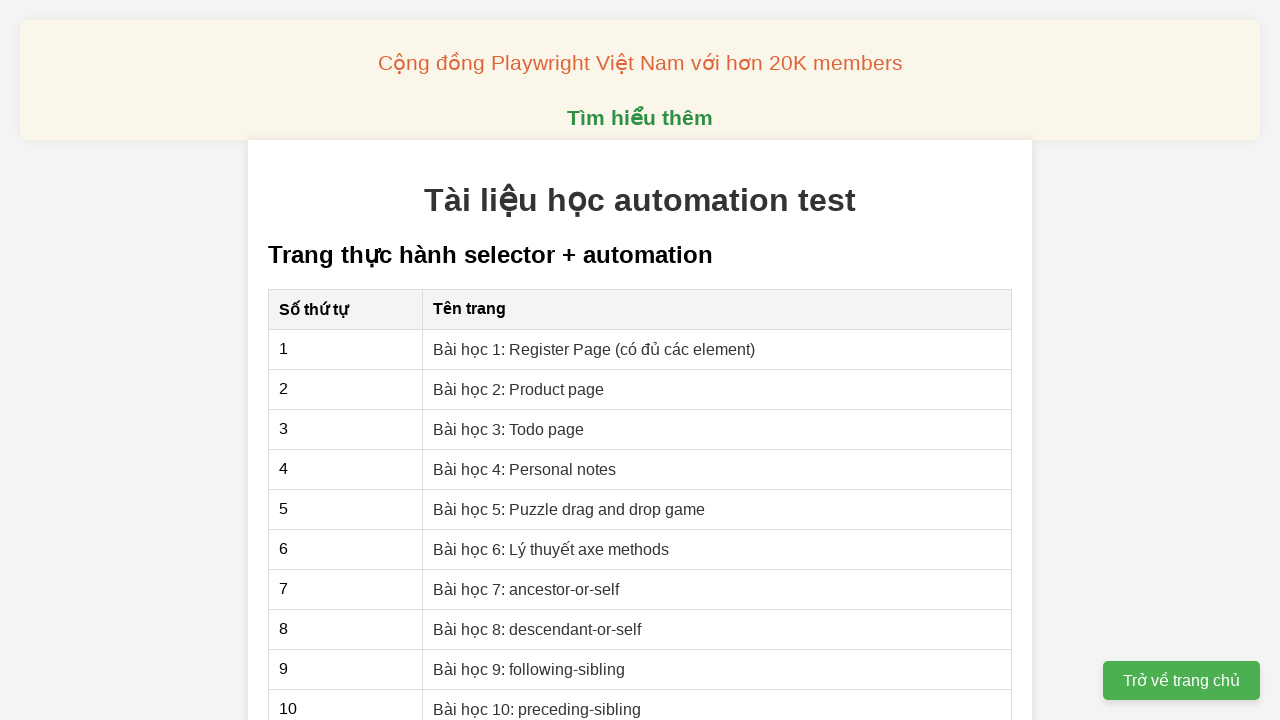

Clicked on 'Bài học 1: Register Page (có đủ các element)' link to navigate to registration form at (594, 349) on xpath=//a[text()='Bài học 1: Register Page (có đủ các element)']
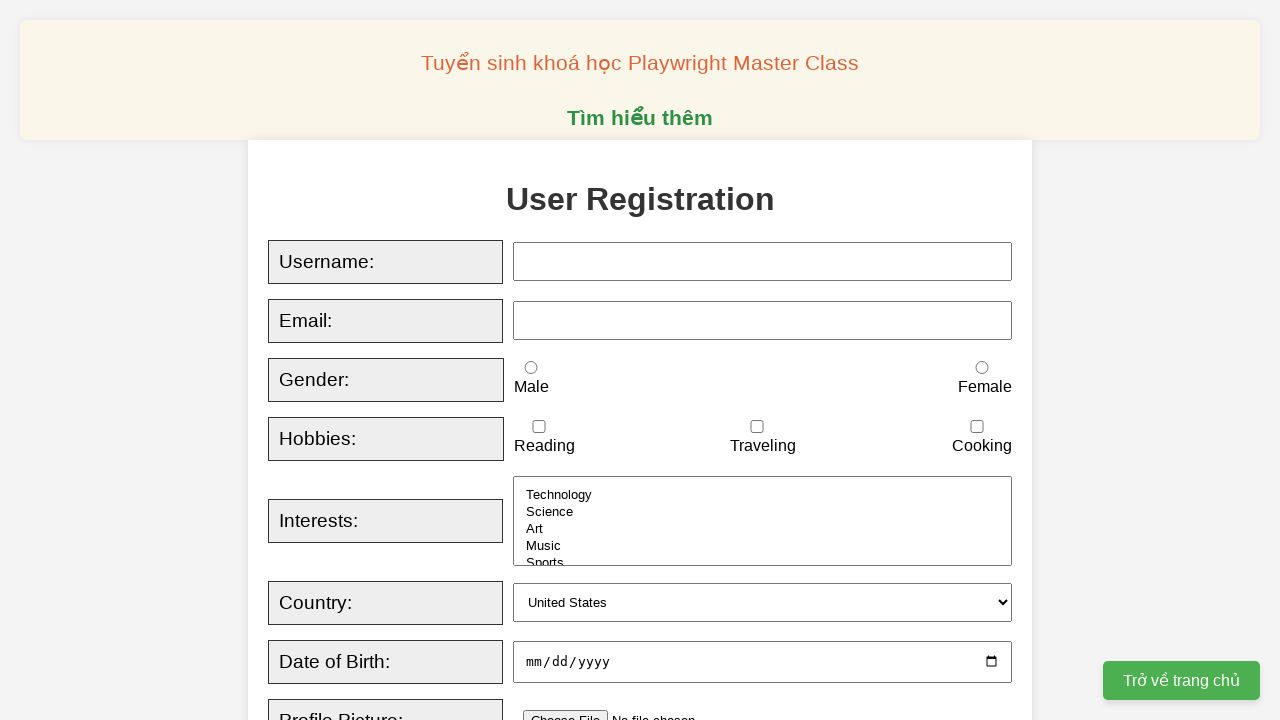

Filled username field with 'Maria Johnson' on input#username
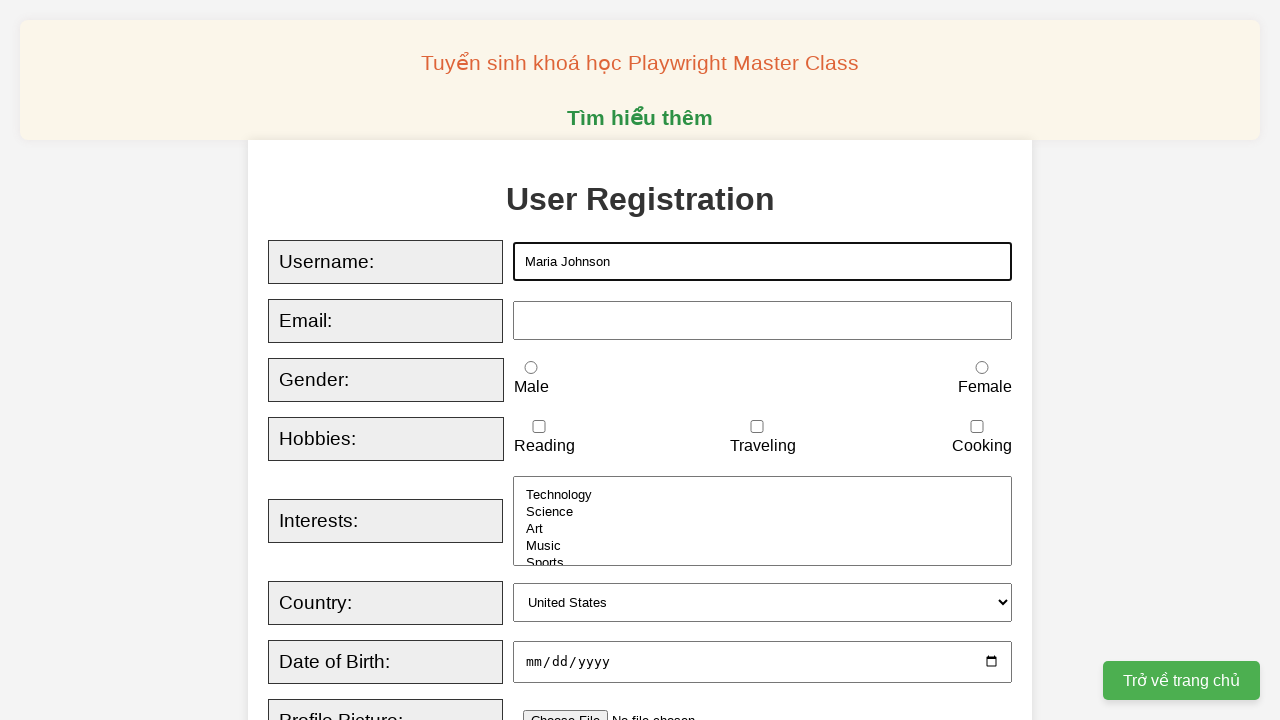

Filled email field with 'maria.johnson@mailsac.com' on input#email
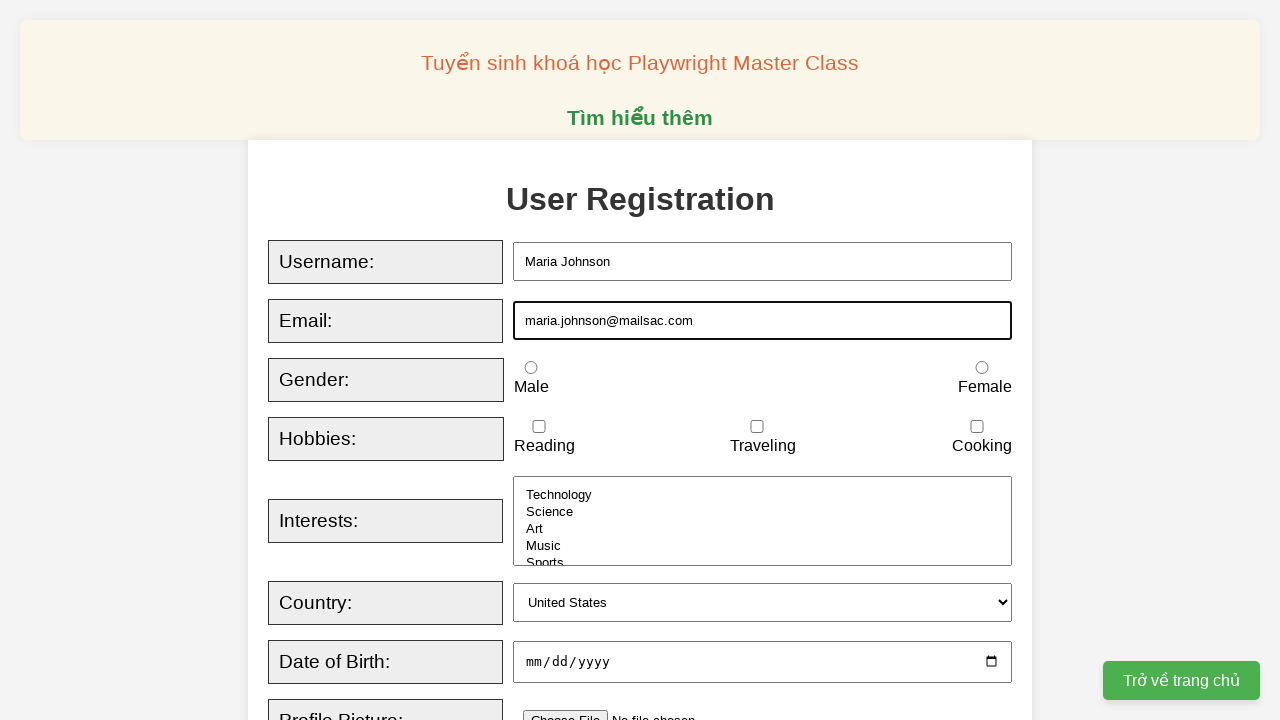

Selected female gender option at (982, 368) on input#female
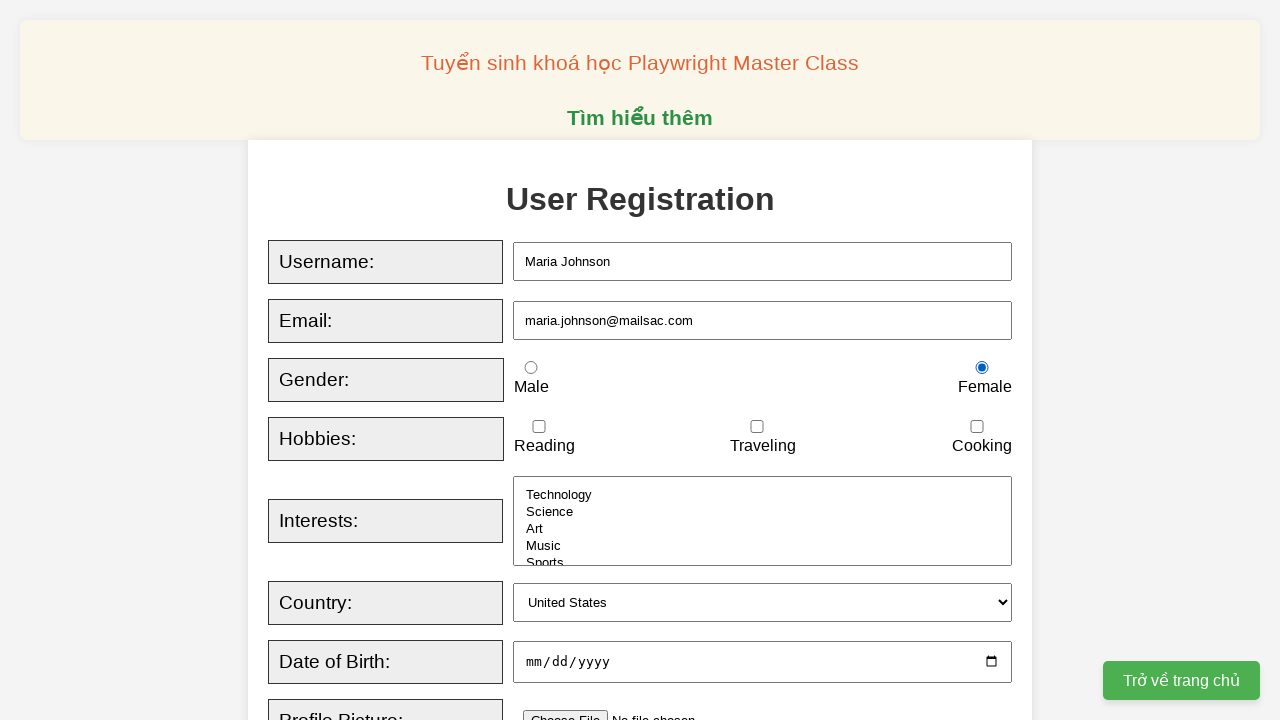

Checked 'traveling' hobby checkbox at (757, 427) on input#traveling
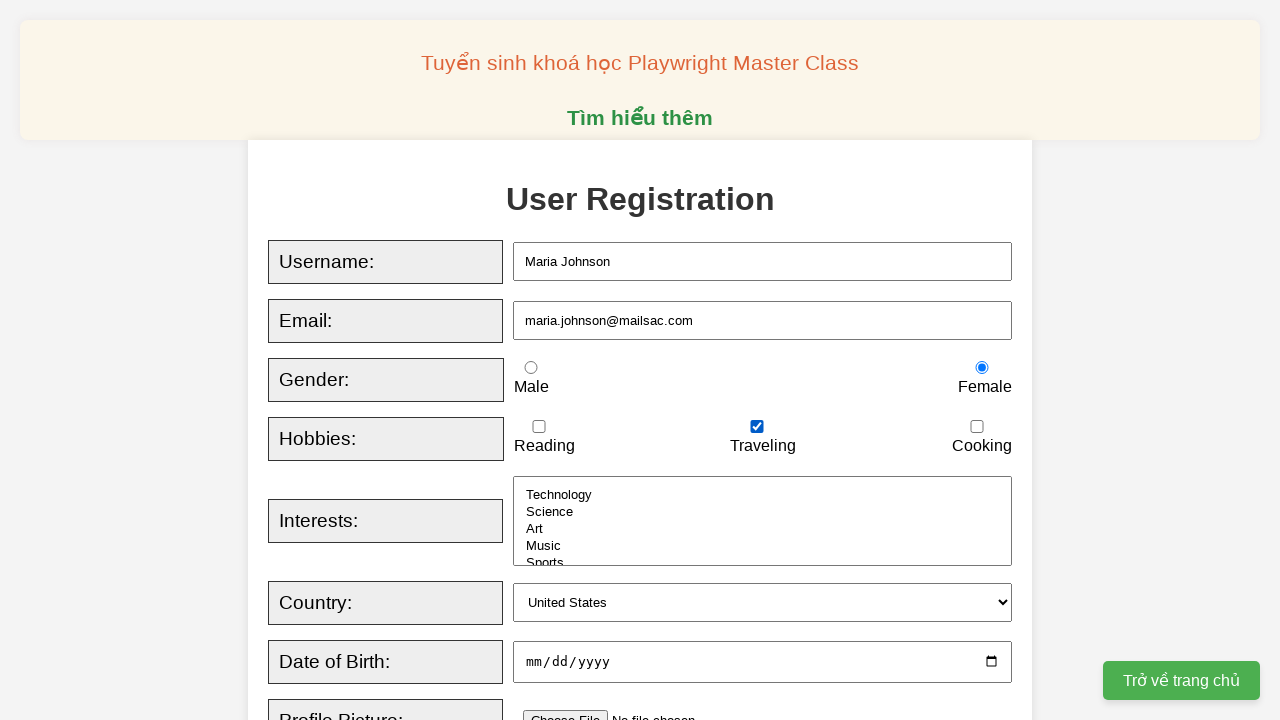

Selected 'music' from interests dropdown at (763, 546) on xpath=//option[@value='music']
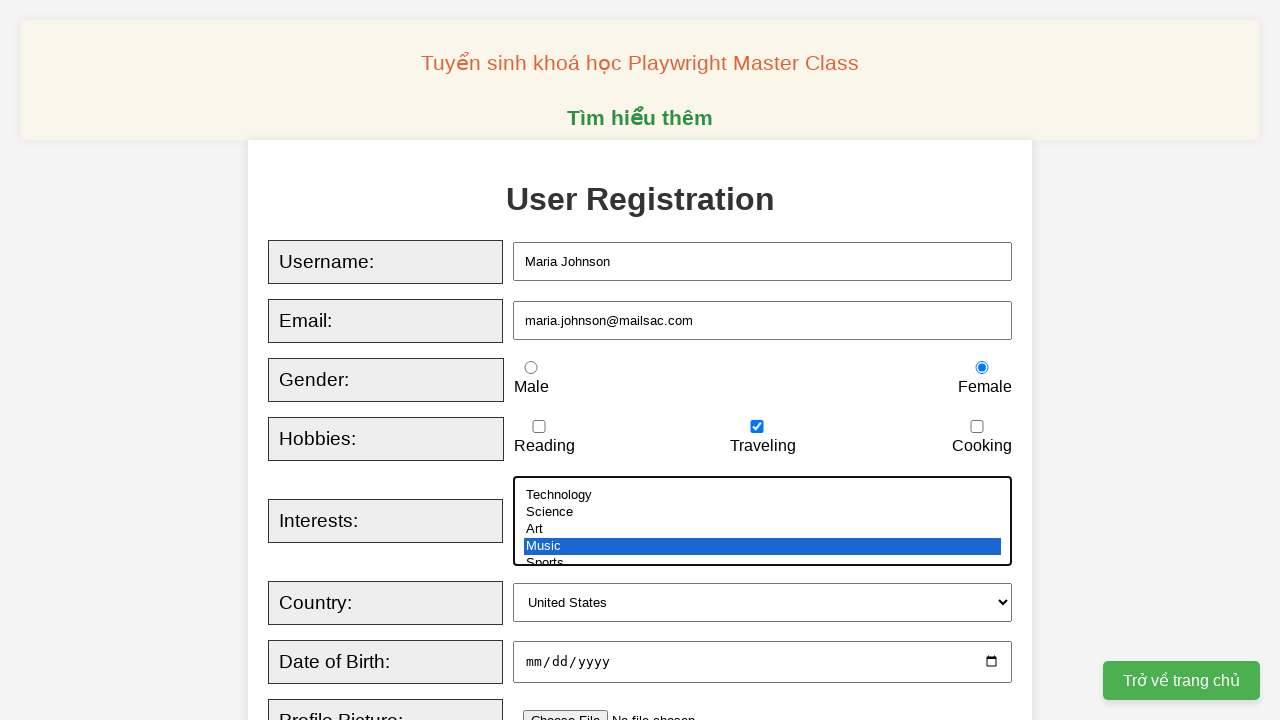

Selected 'australia' from country dropdown on select#country
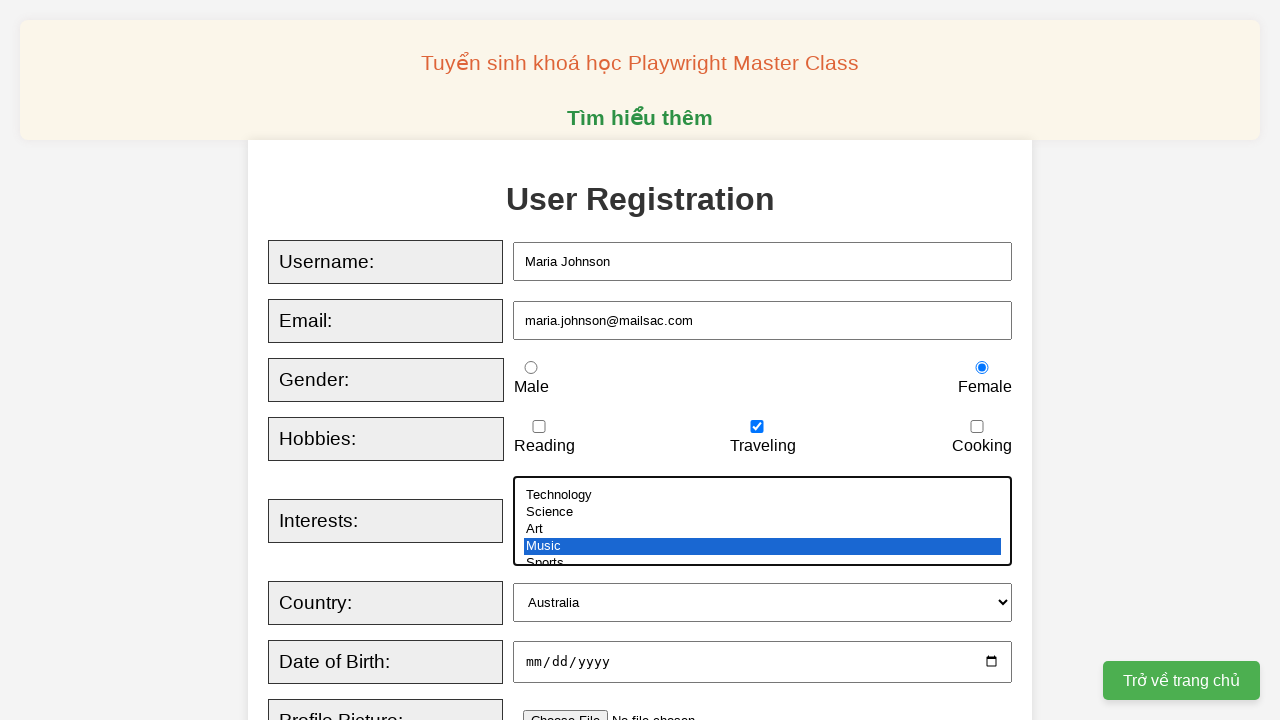

Filled date of birth field with '1995-08-15' on input#dob
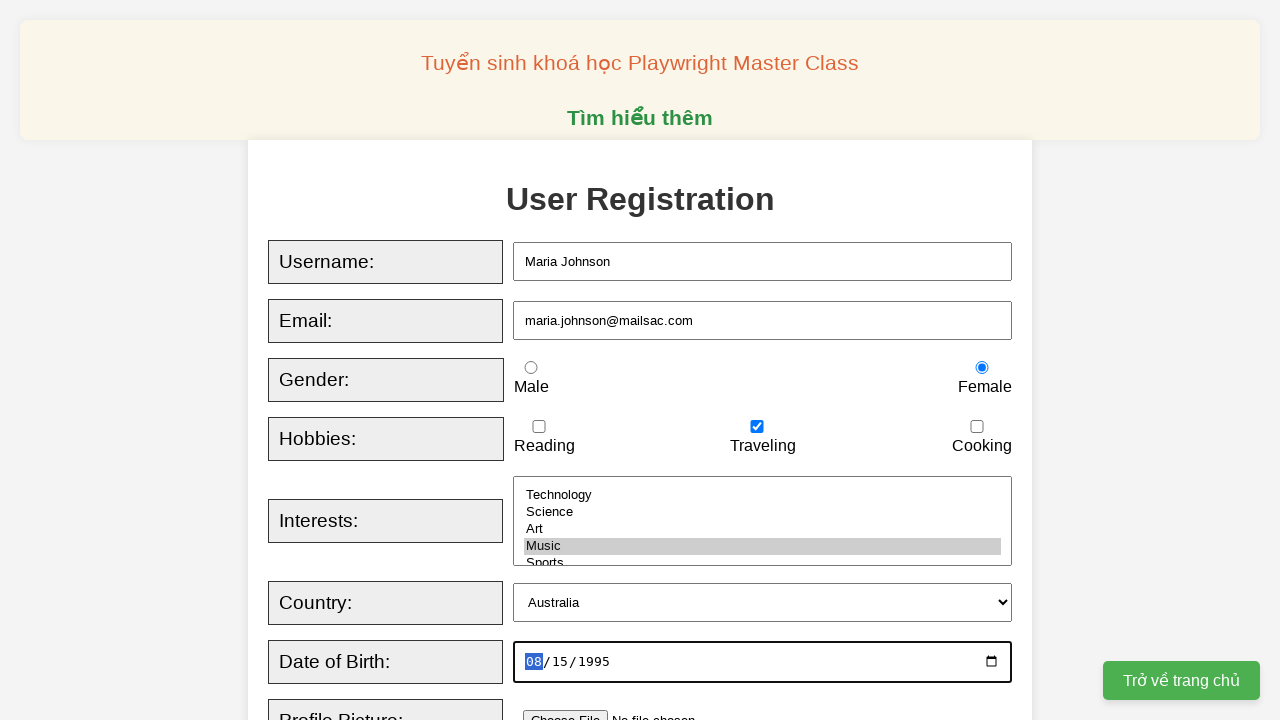

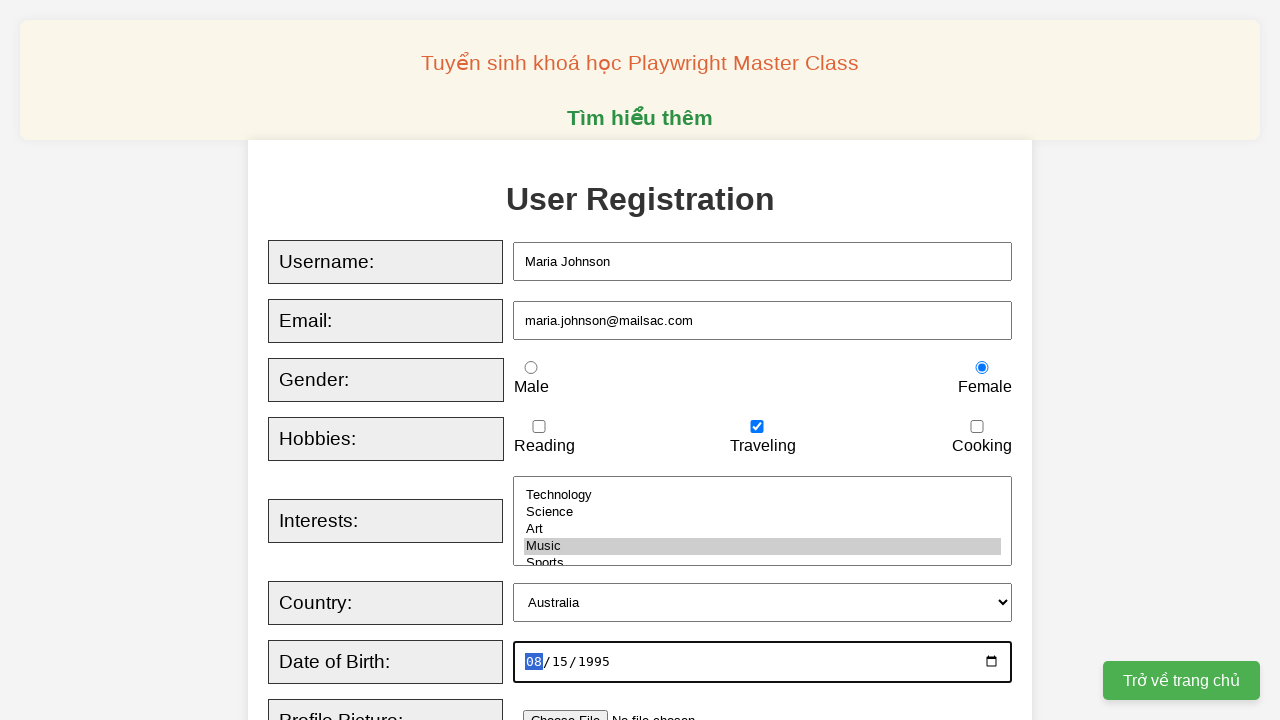